Tests double-click functionality on a button that copies text when double-clicked

Starting URL: https://testautomationpractice.blogspot.com/

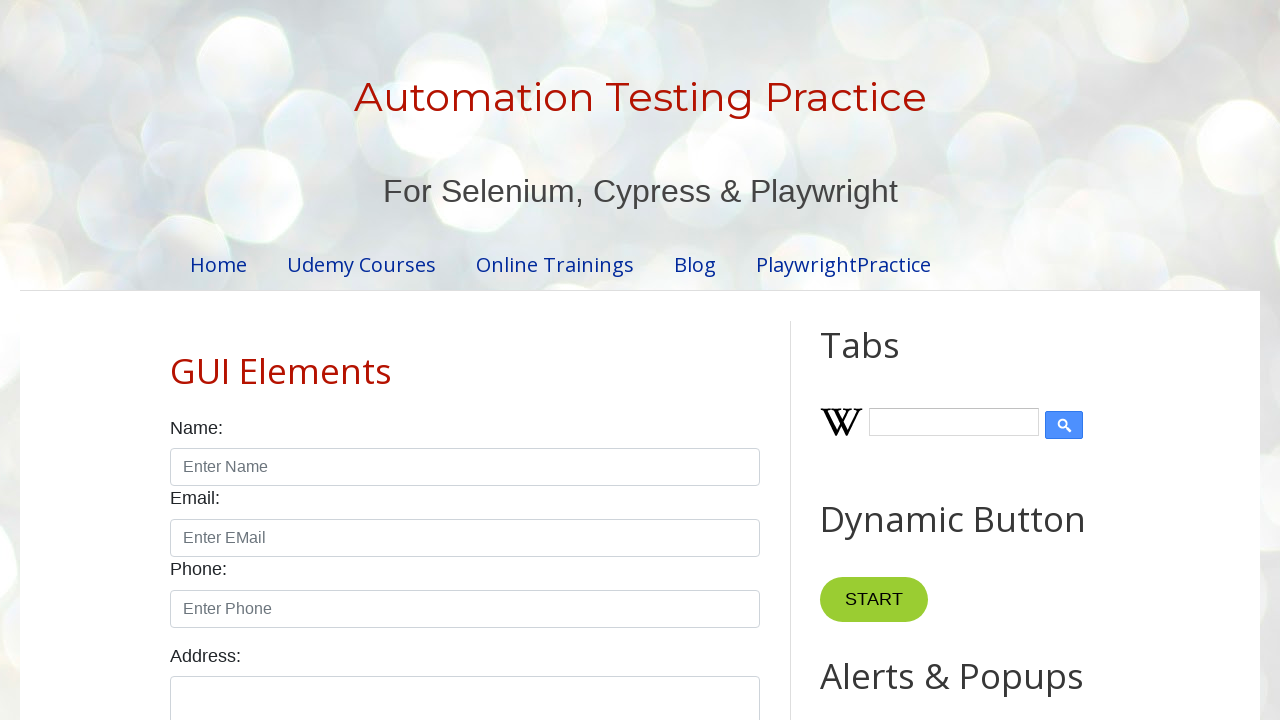

Located the 'Copy Text' button using XPath selector
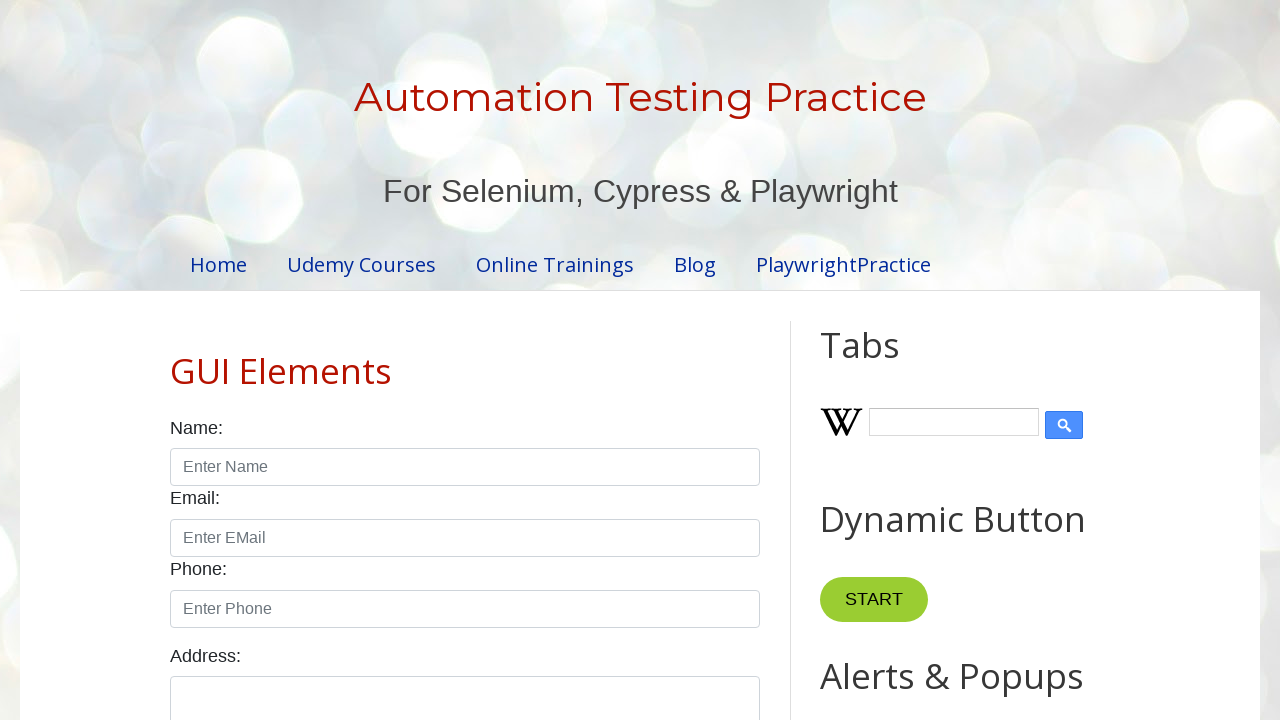

Double-clicked the 'Copy Text' button at (885, 360) on xpath=//button[contains(text(),'Copy Text')]
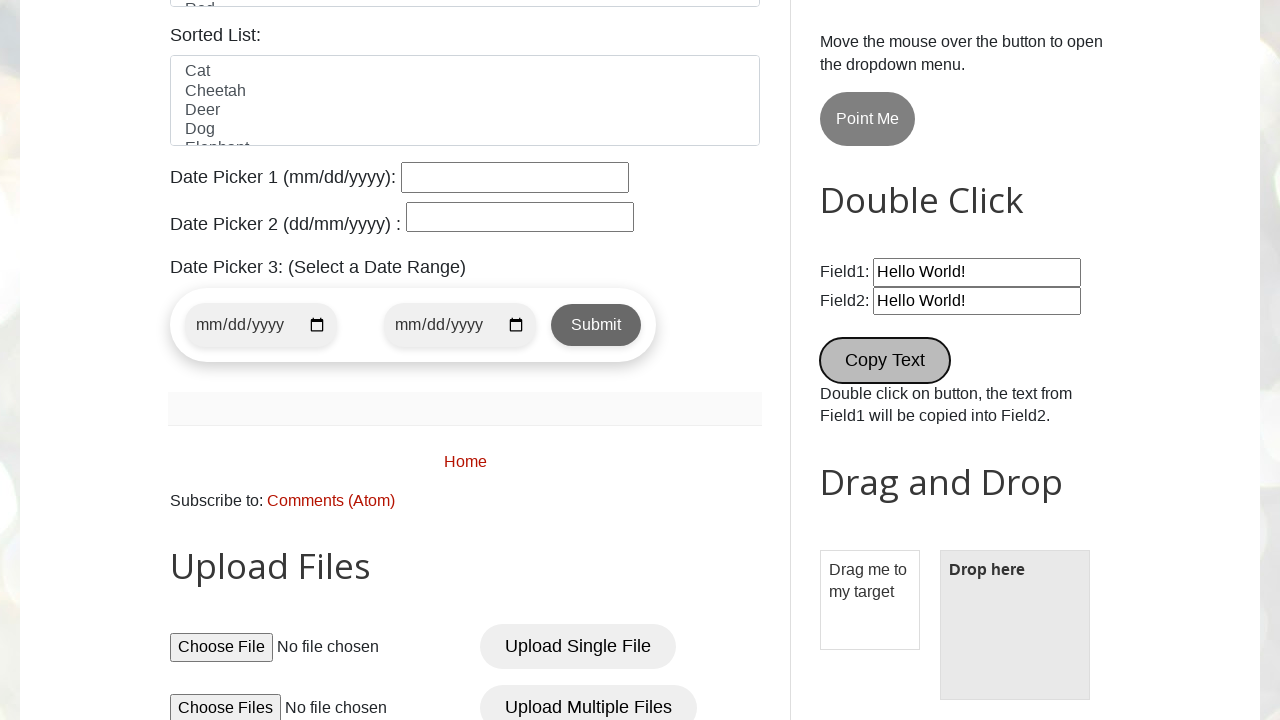

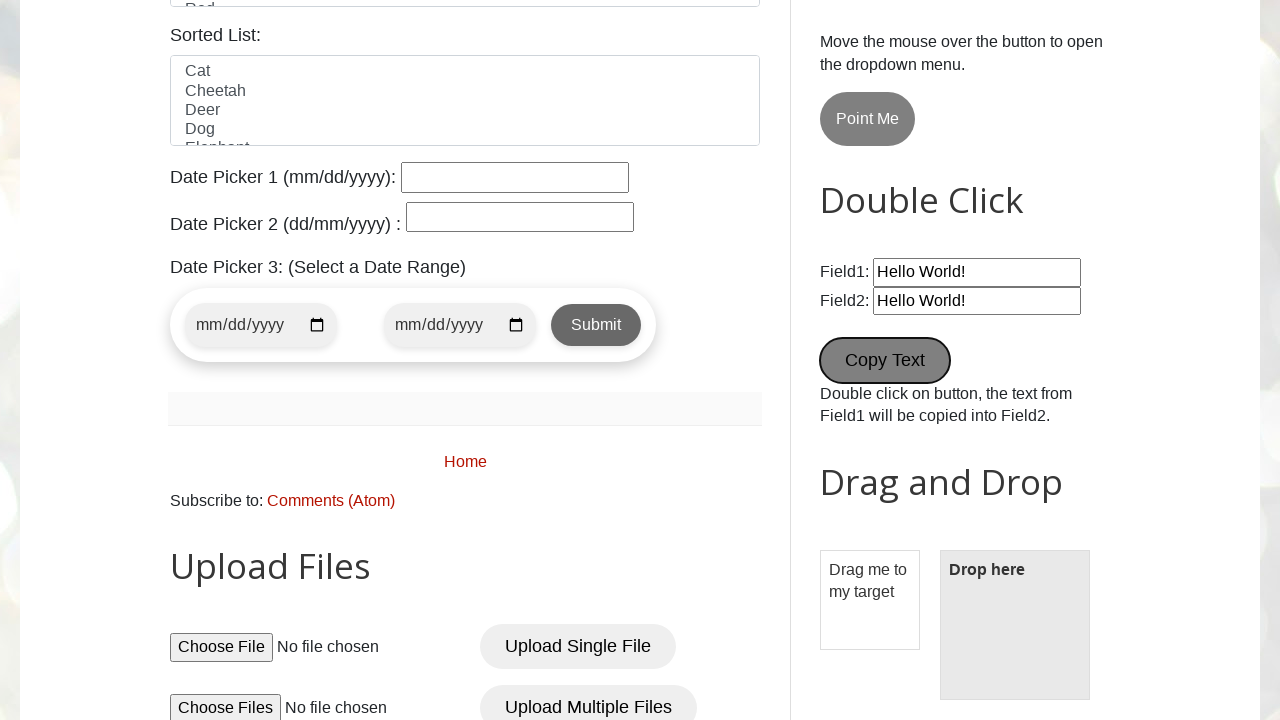